Navigates to the Broken Images page

Starting URL: https://the-internet.herokuapp.com/

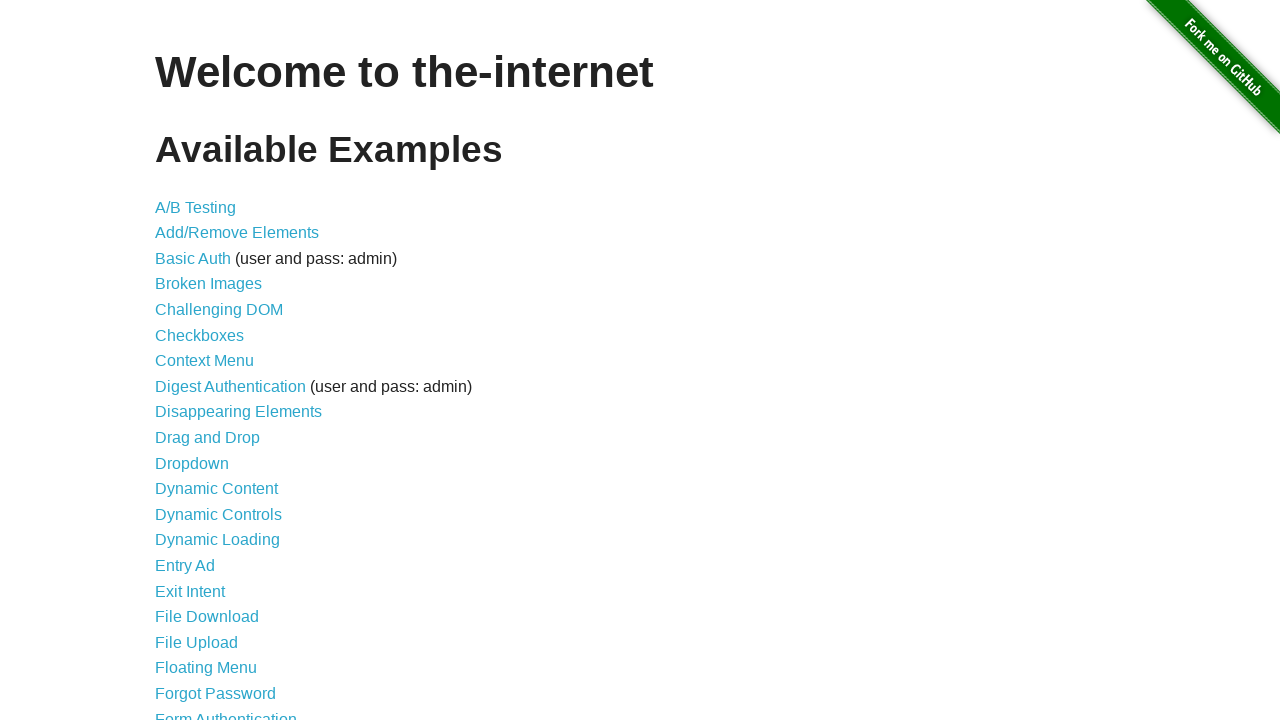

Clicked on Broken Images link to navigate to the Broken Images page at (208, 284) on text=Broken Images
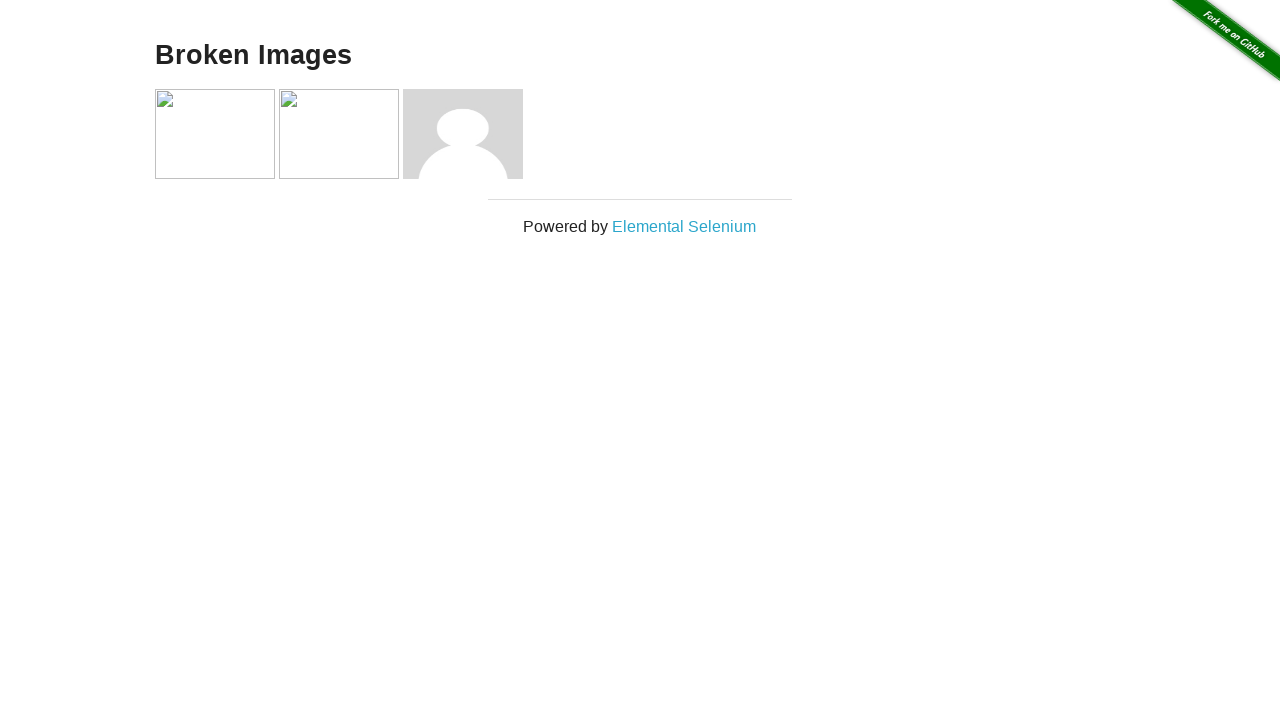

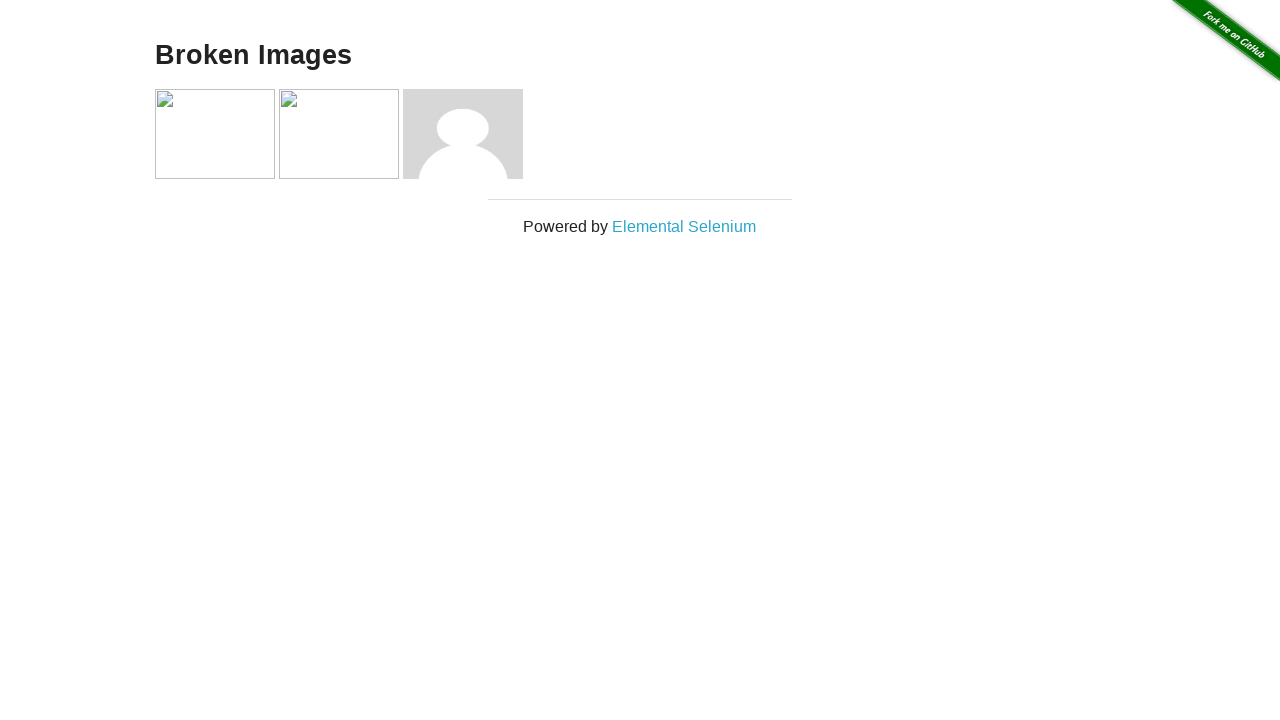